Opens the Multitude website and verifies the page loads successfully with HTTP status 200 and contains the text "Multitude" in the body.

Starting URL: https://www.multitude.com/

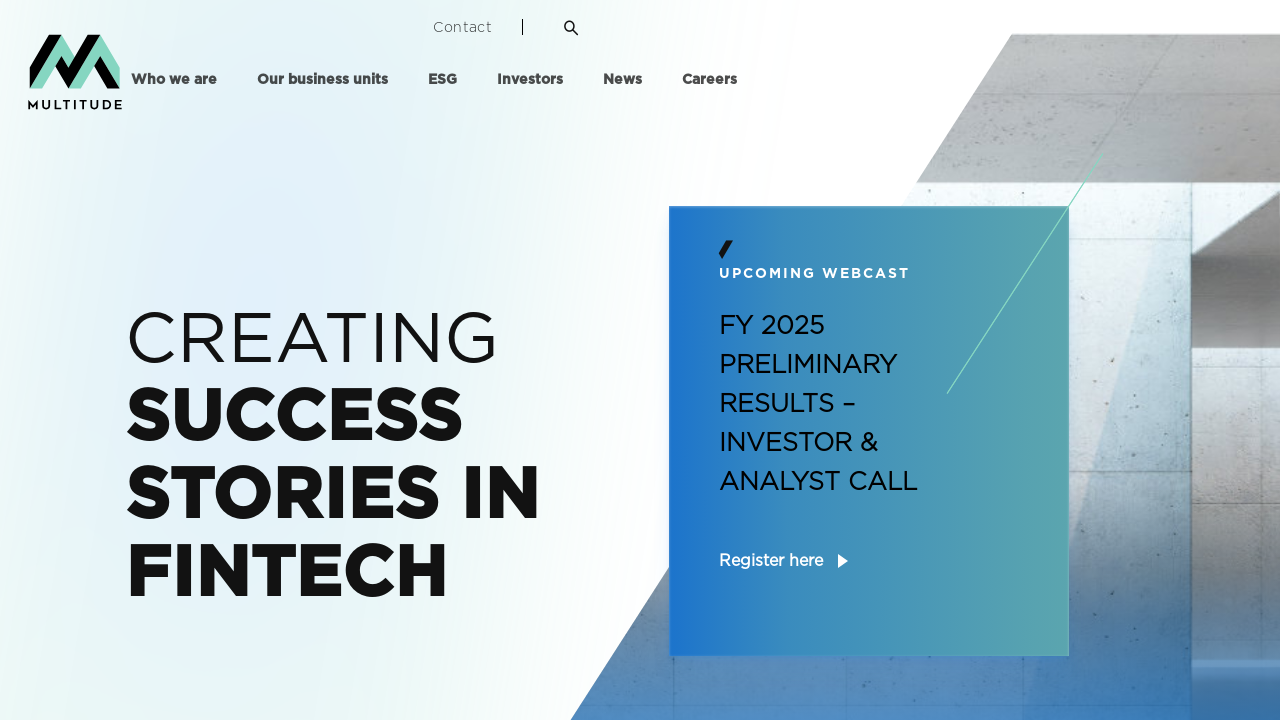

Navigated to https://www.multitude.com/
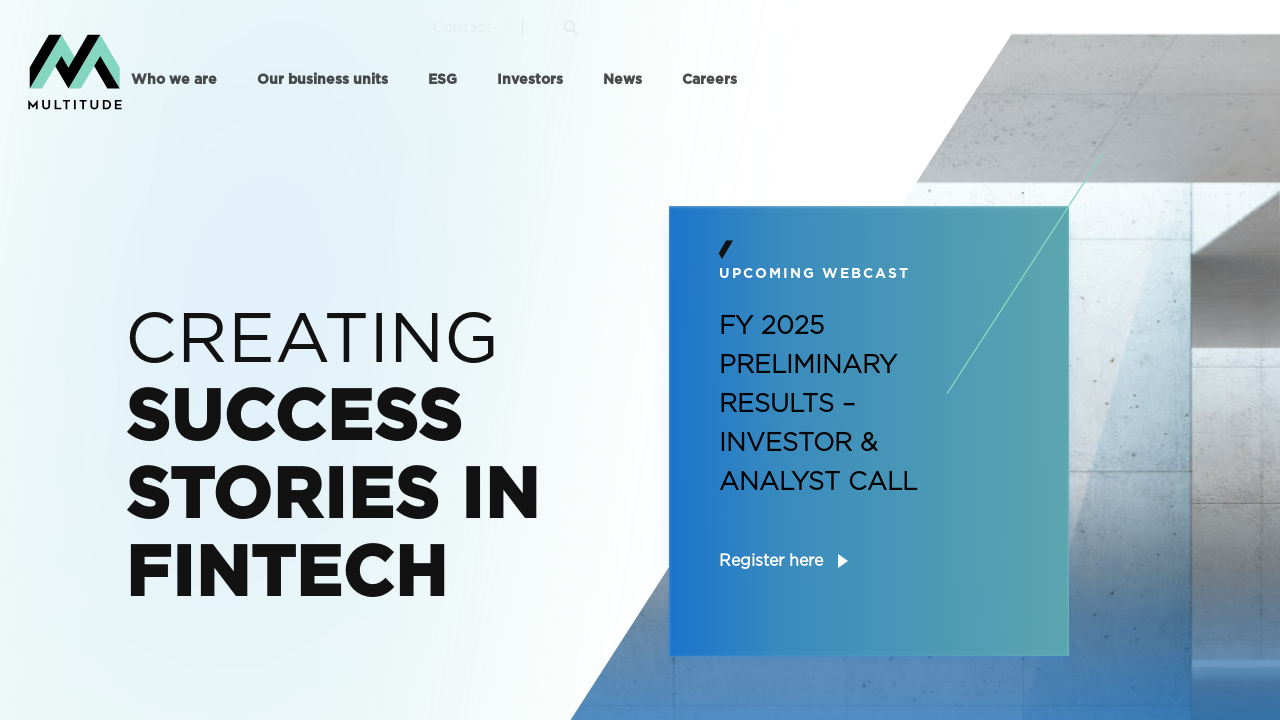

Body element loaded successfully
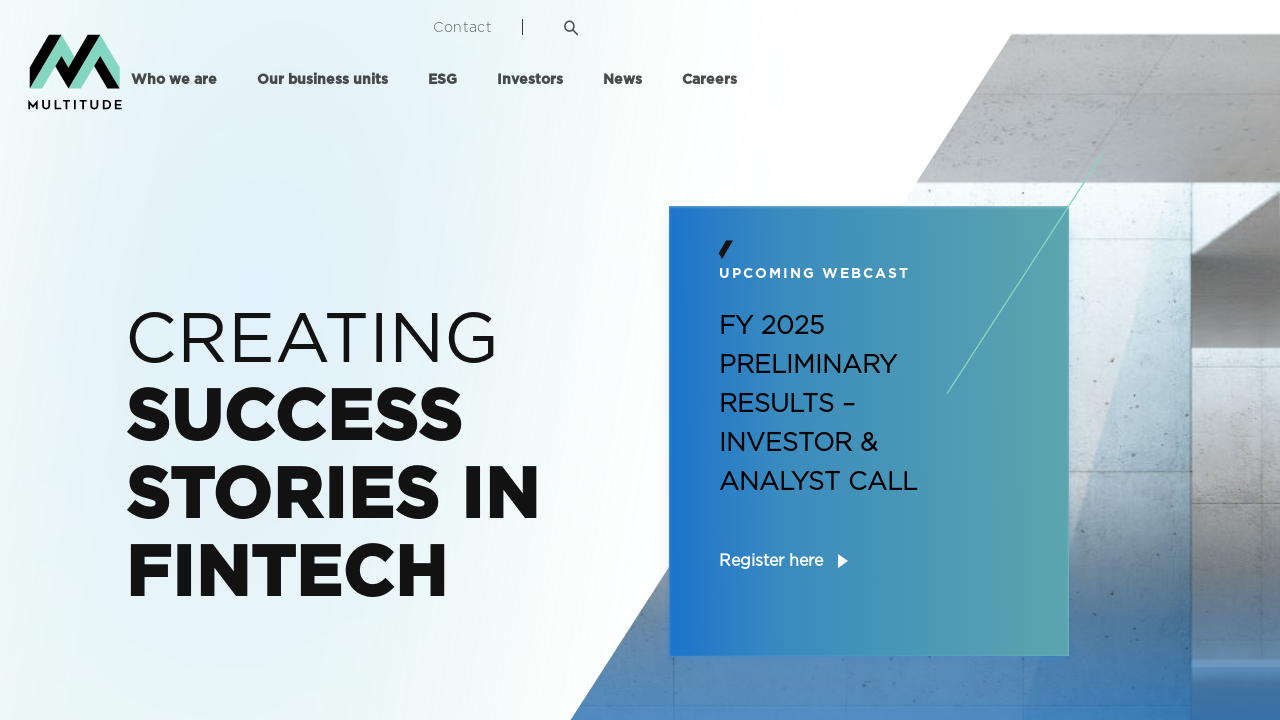

Retrieved body text content
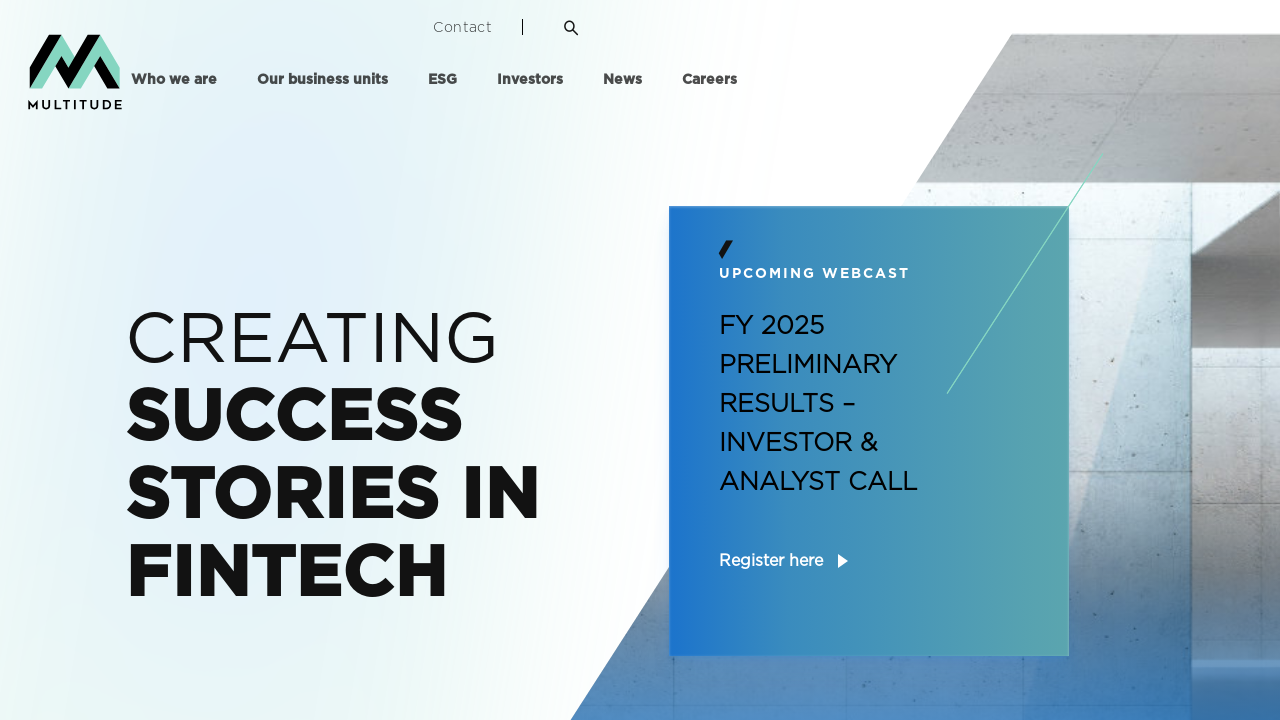

Verified 'Multitude' text is present in page body
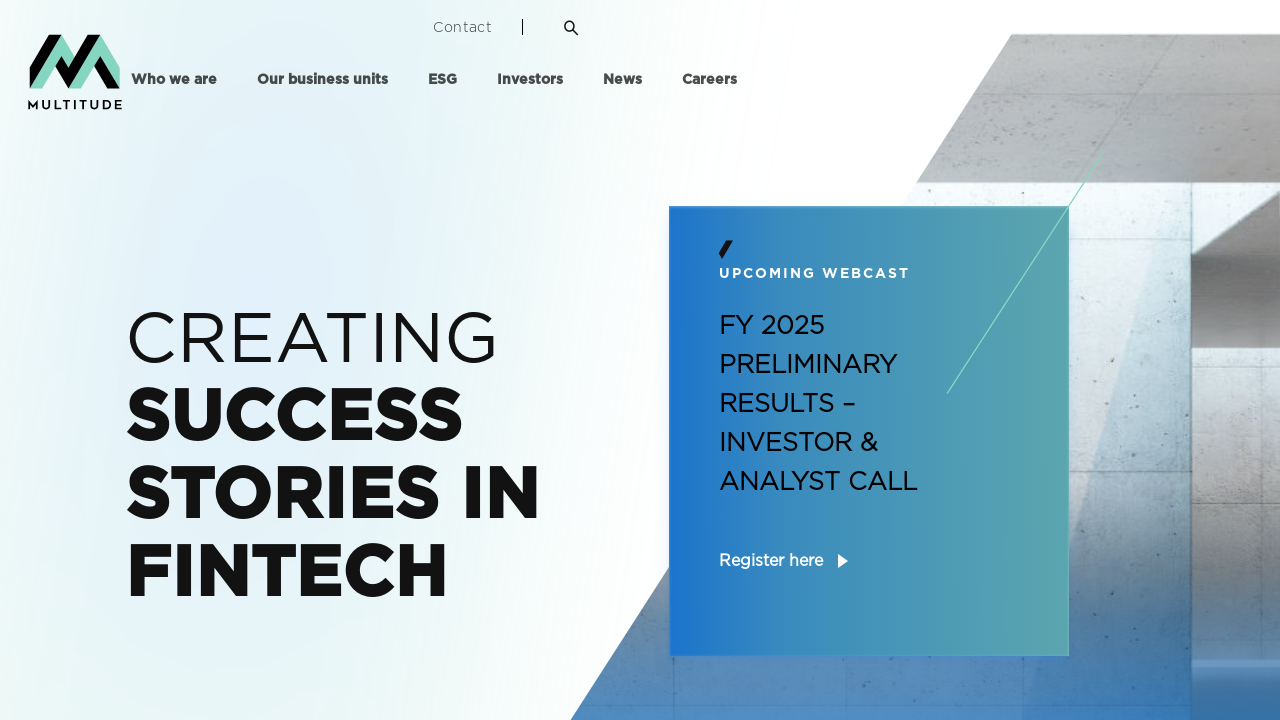

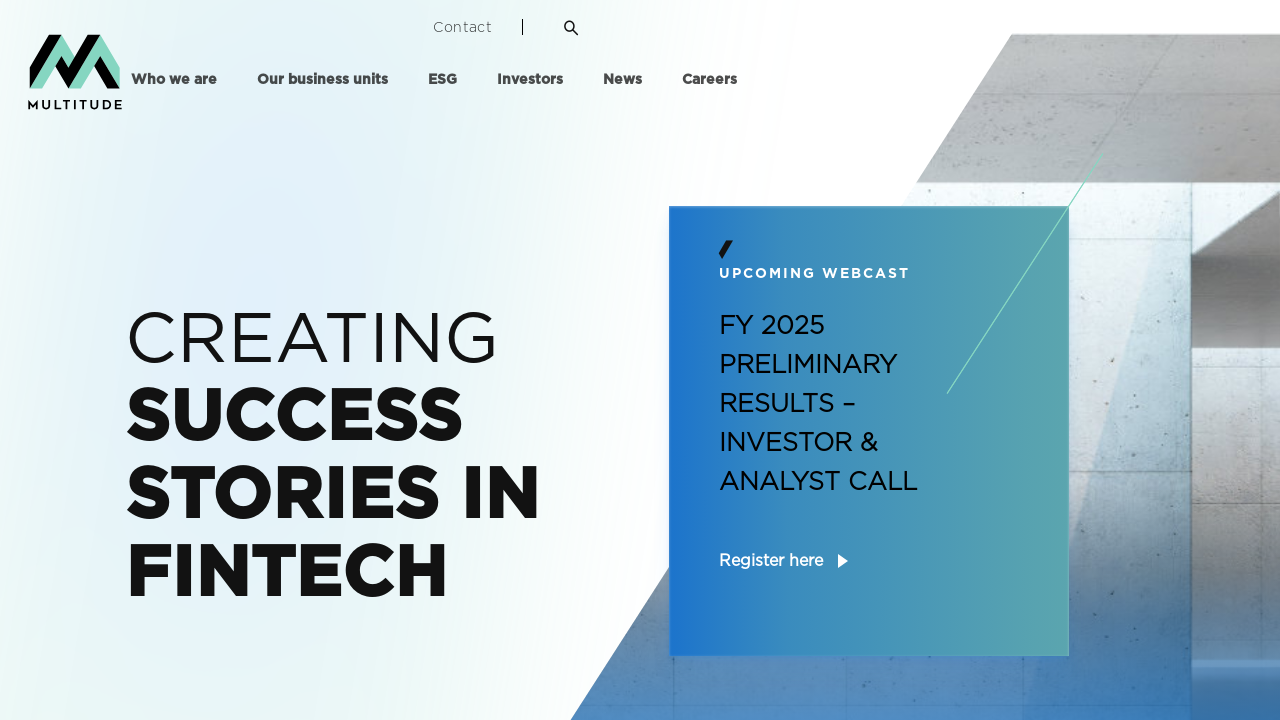